Tests a simple form demo by navigating to a form page, entering two numbers, and clicking a button to calculate their sum

Starting URL: http://syntaxprojects.com

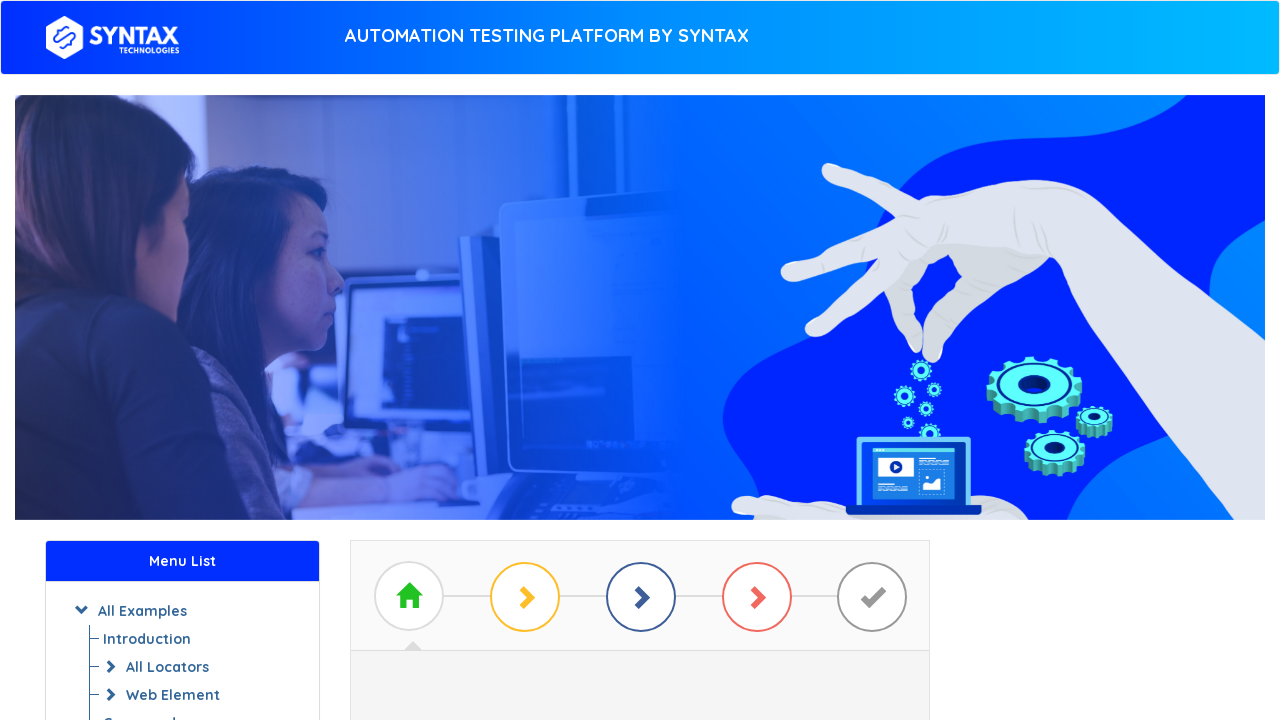

Clicked button to navigate to demos at (640, 372) on xpath=//a[contains(@id,'btn')]
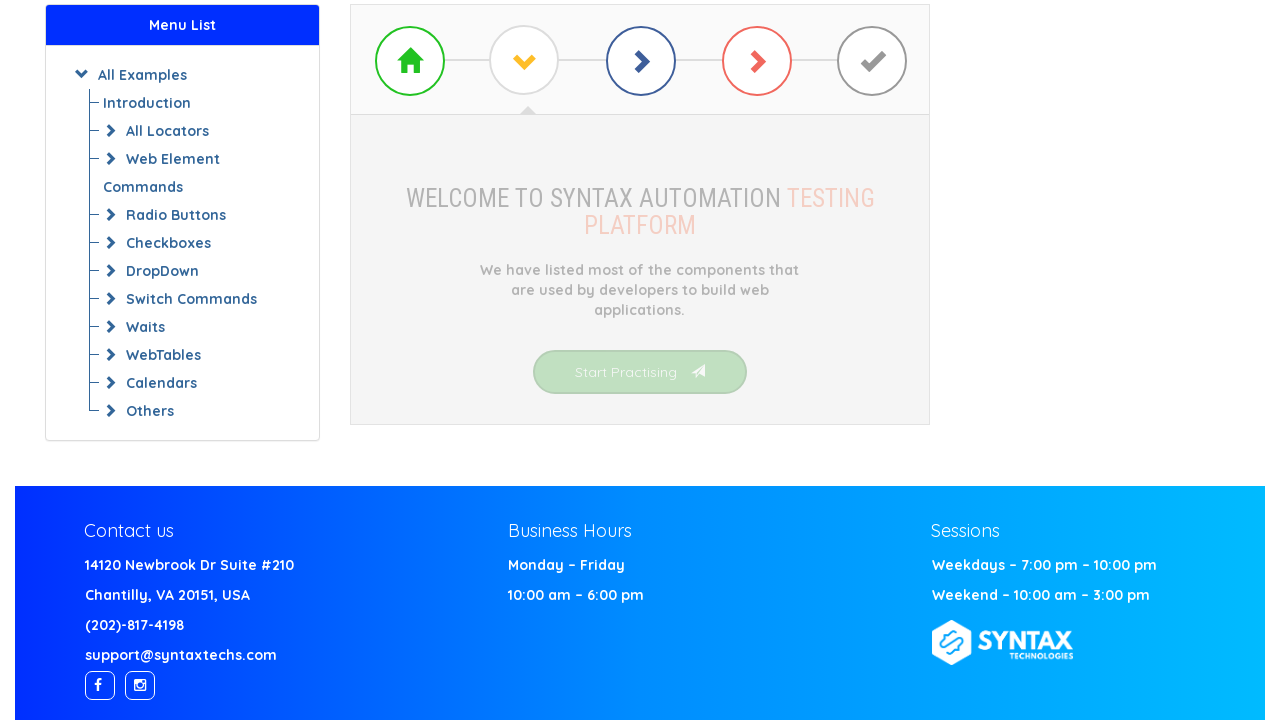

Clicked on Simple Form Demo link at (640, 373) on xpath=//a[@class='list-group-item' and text()='Simple Form Demo']
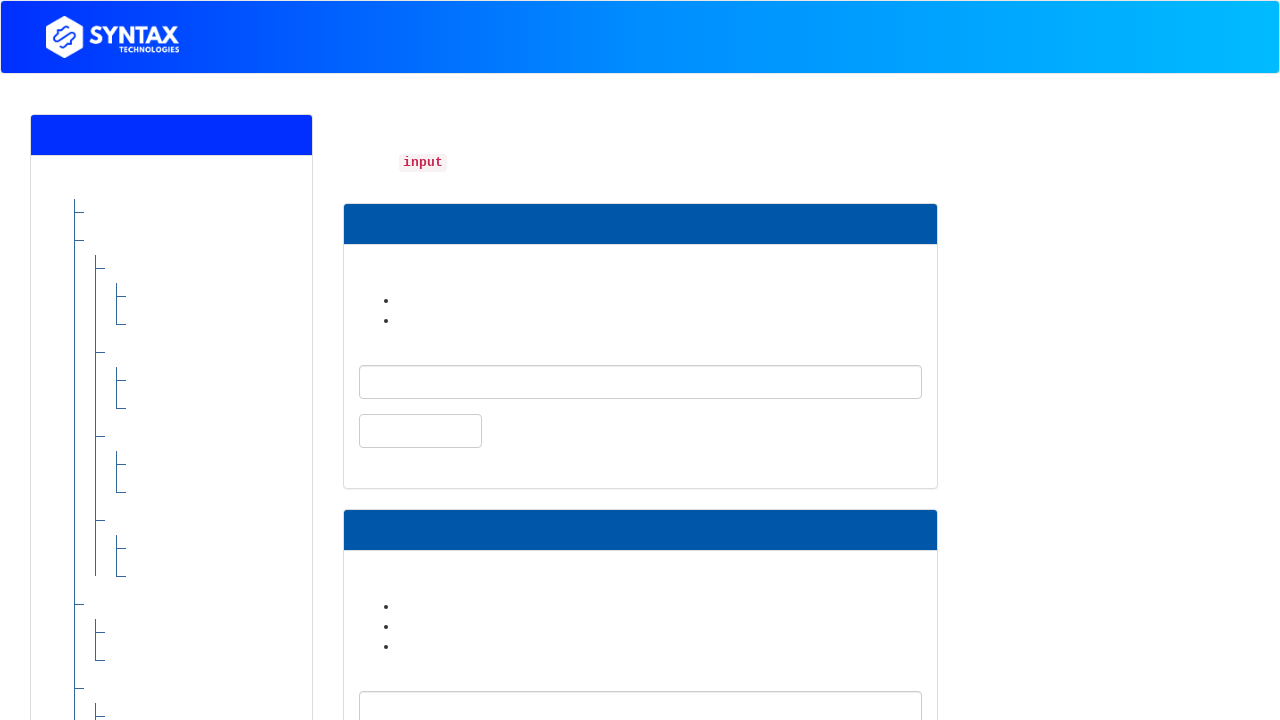

Entered first number: 15 on //input[@id='sum1']
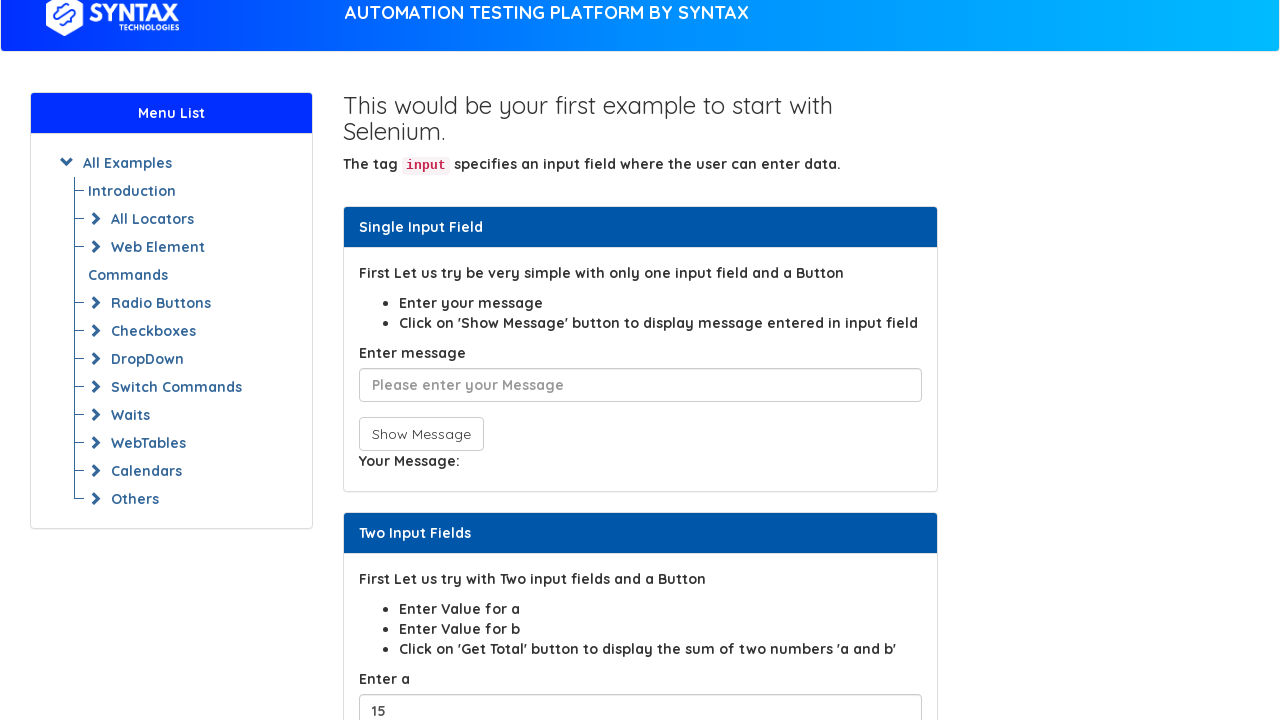

Entered second number: 20 on //input[@id='sum2']
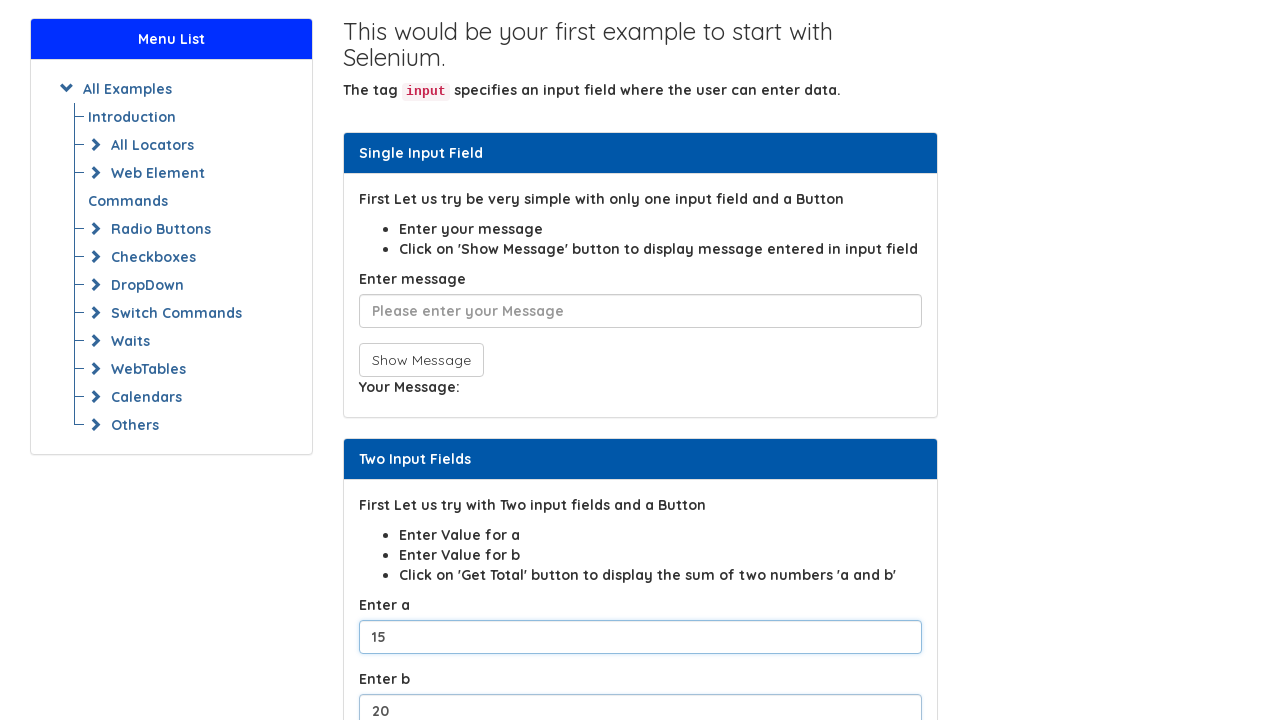

Clicked Get Total button to calculate sum at (402, 360) on xpath=//button[text()='Get Total']
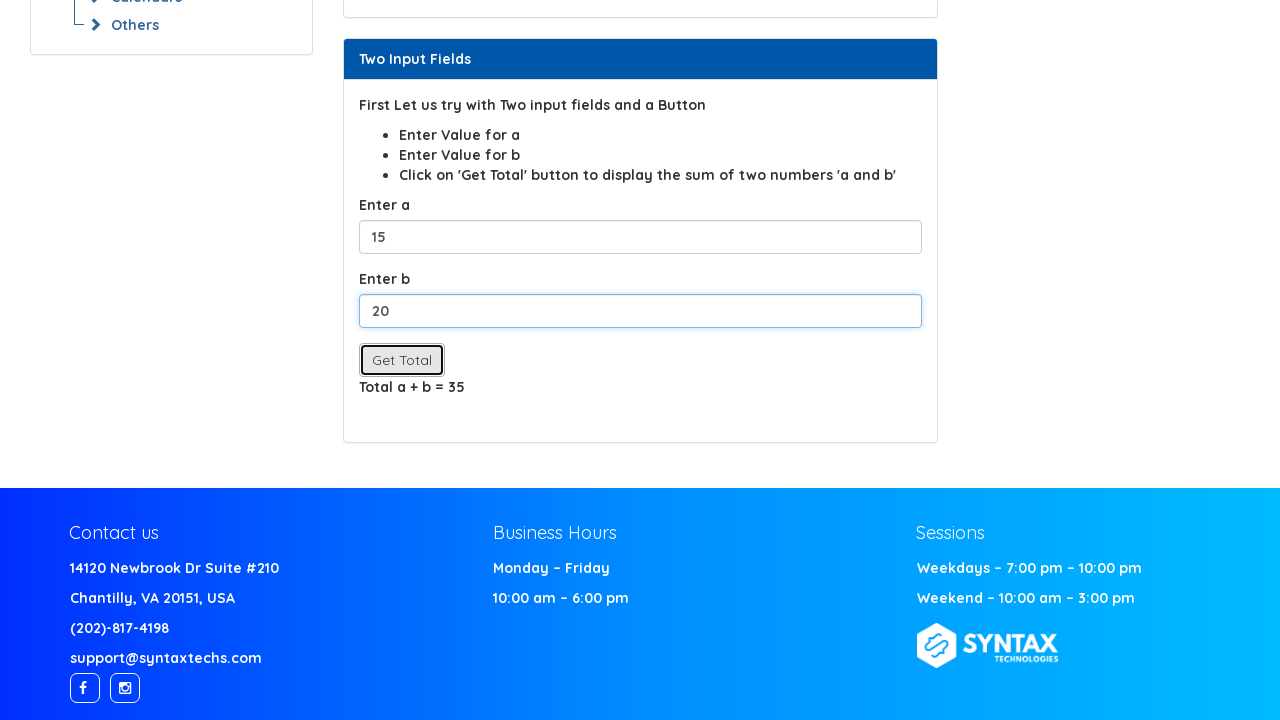

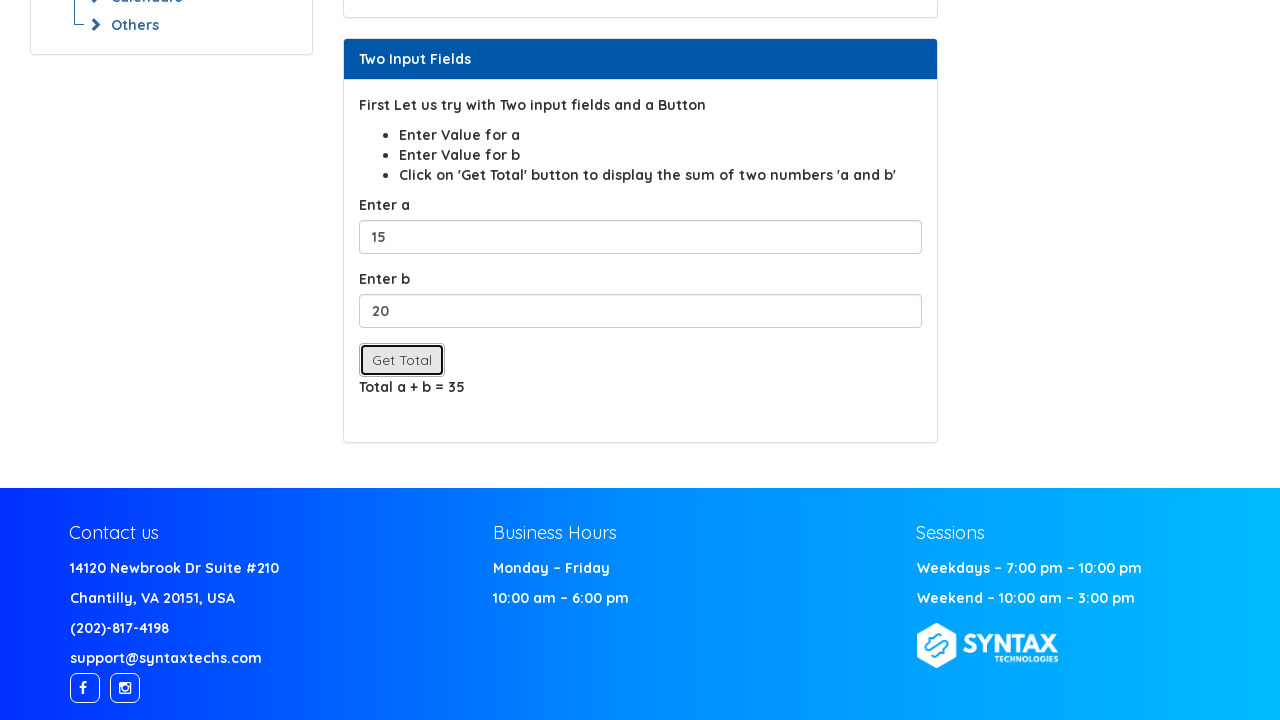